Tests checkbox interaction functionality by selecting the last three checkboxes and then unselecting Saturday if it's selected

Starting URL: https://testautomationpractice.blogspot.com/

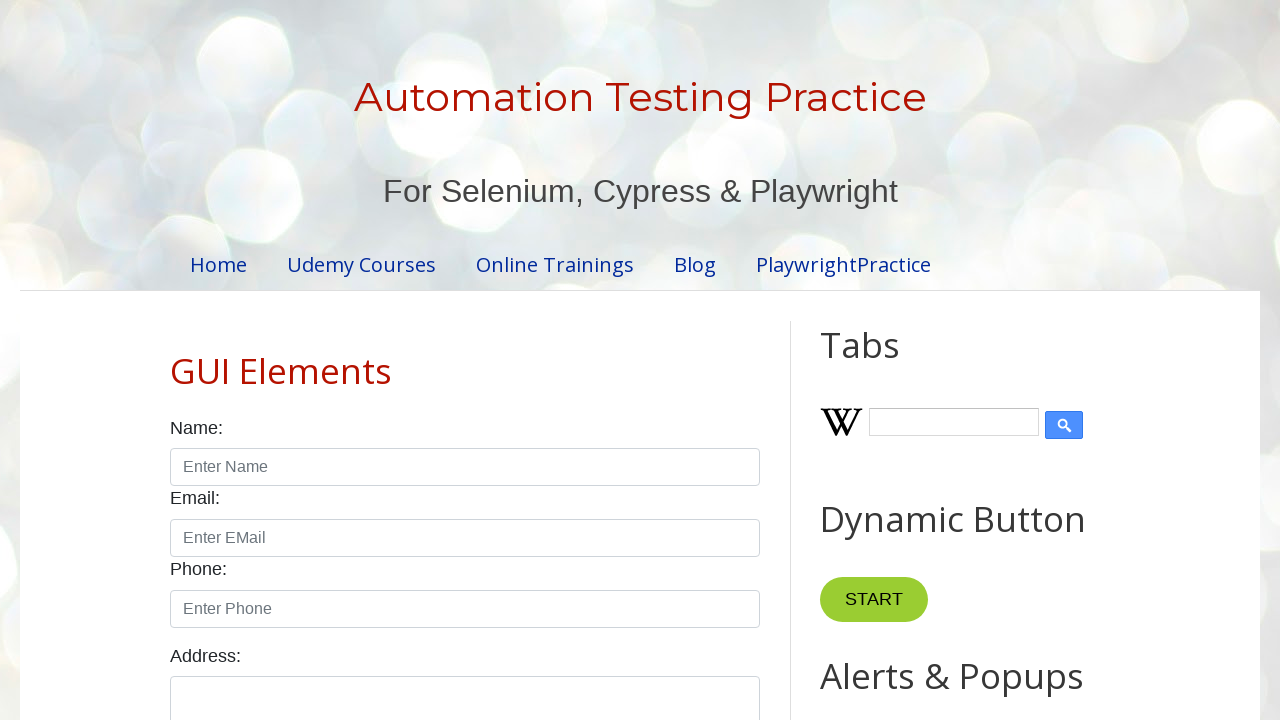

Located all checkboxes with form-check-input class
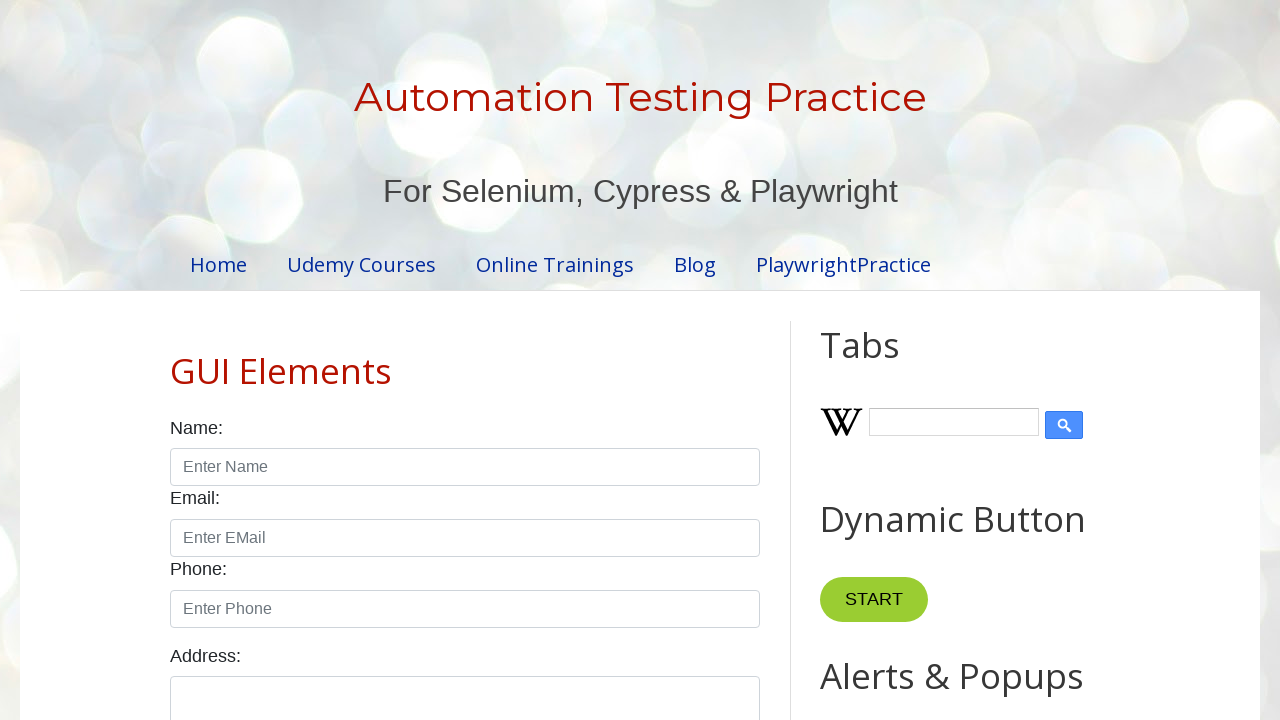

Selected checkbox at index 4 at (604, 360) on xpath=//input[@class='form-check-input' and @type='checkbox'] >> nth=4
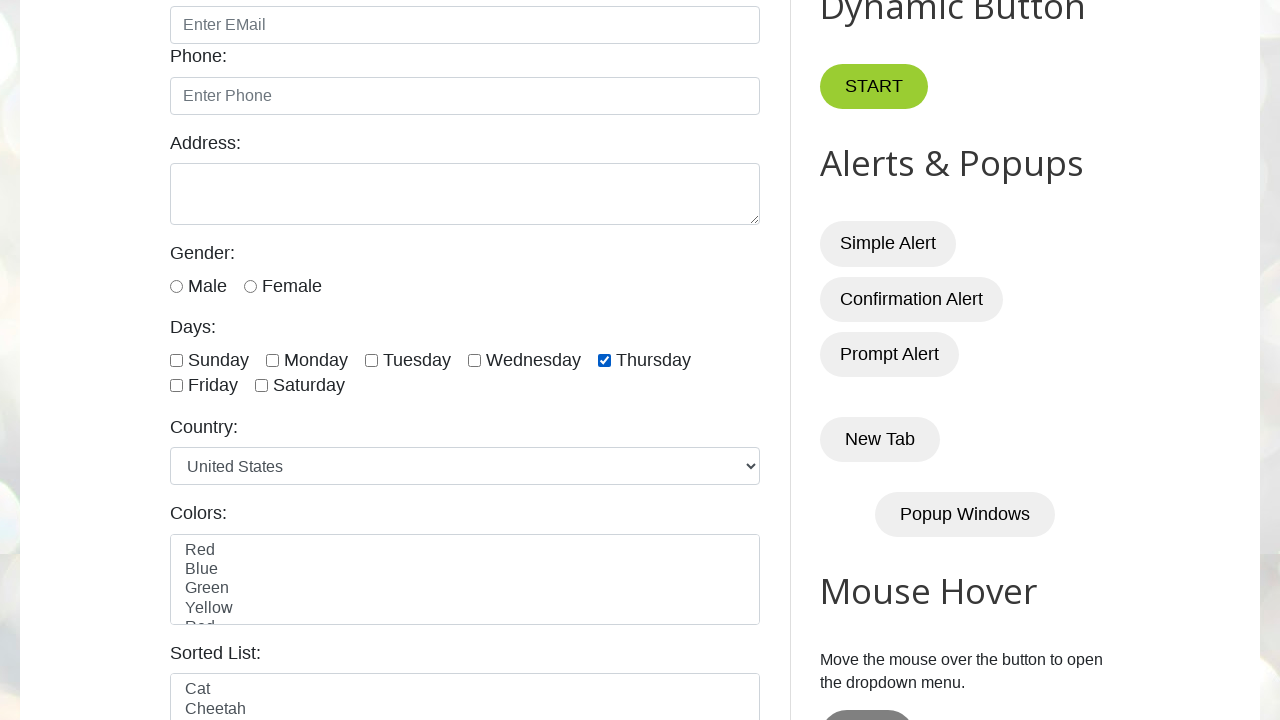

Selected checkbox at index 5 at (176, 386) on xpath=//input[@class='form-check-input' and @type='checkbox'] >> nth=5
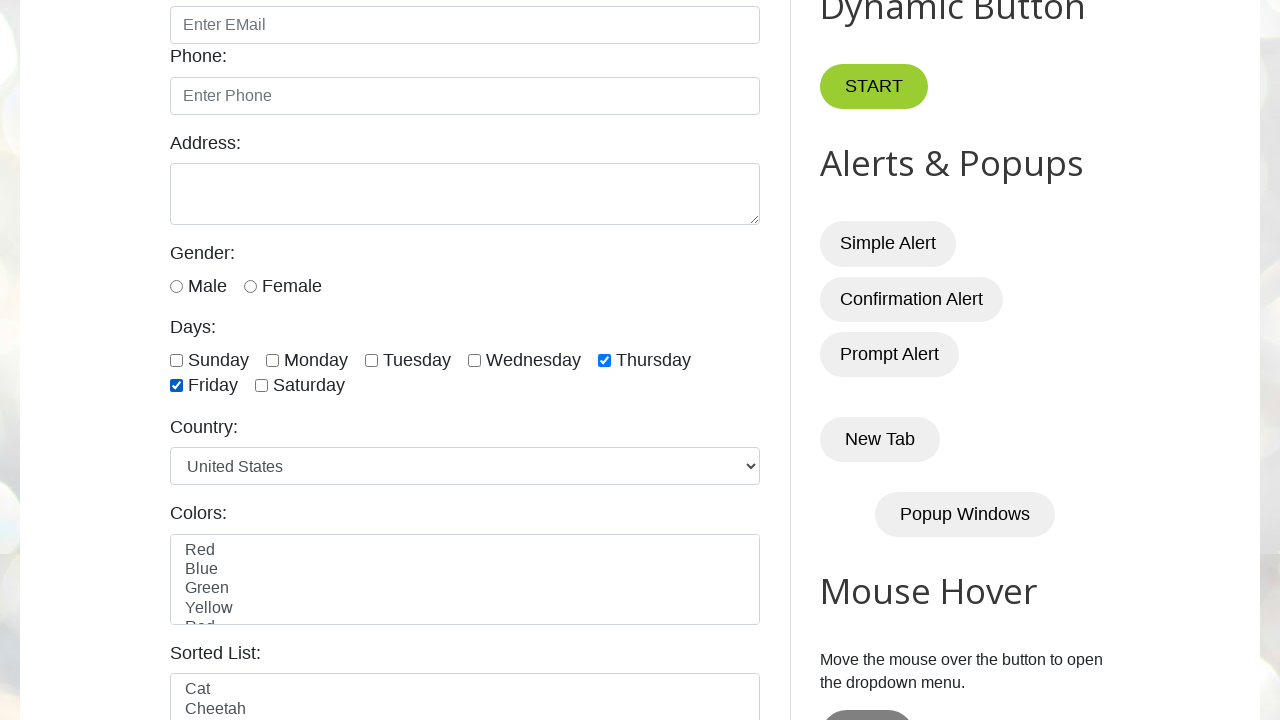

Selected checkbox at index 6 at (262, 386) on xpath=//input[@class='form-check-input' and @type='checkbox'] >> nth=6
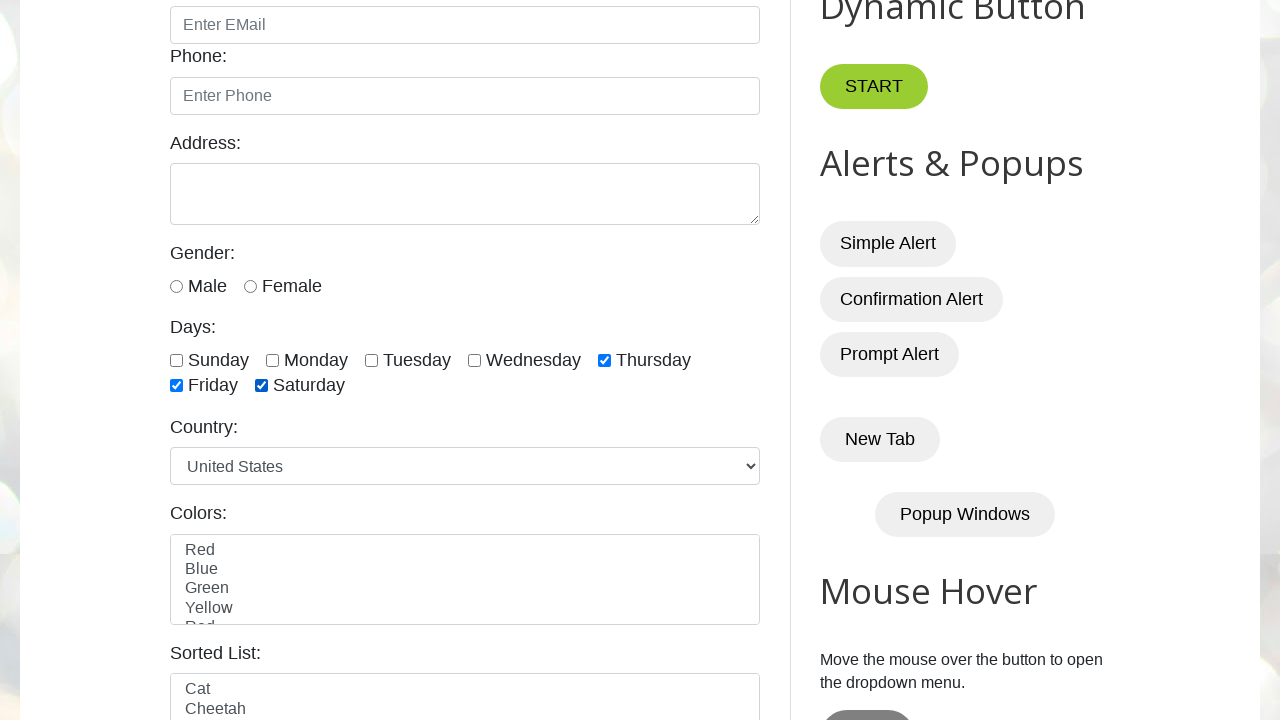

Located Saturday checkbox element
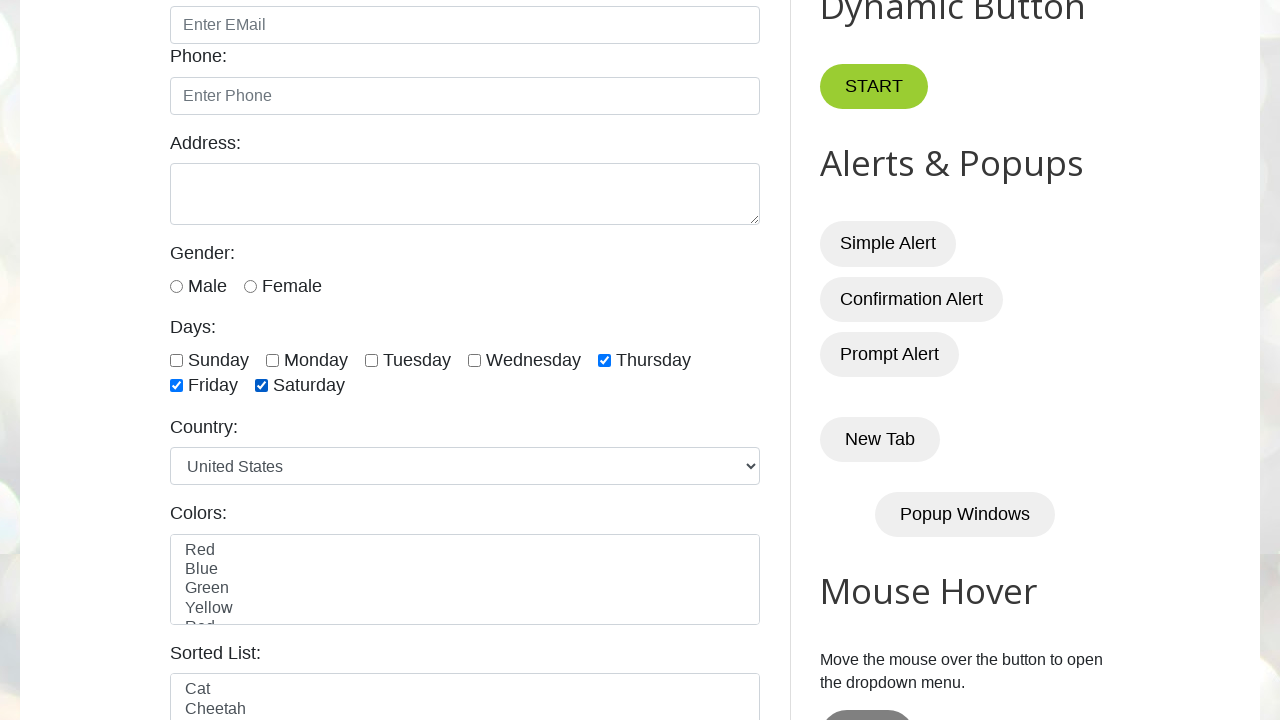

Saturday checkbox was checked, unselected it at (262, 386) on #saturday
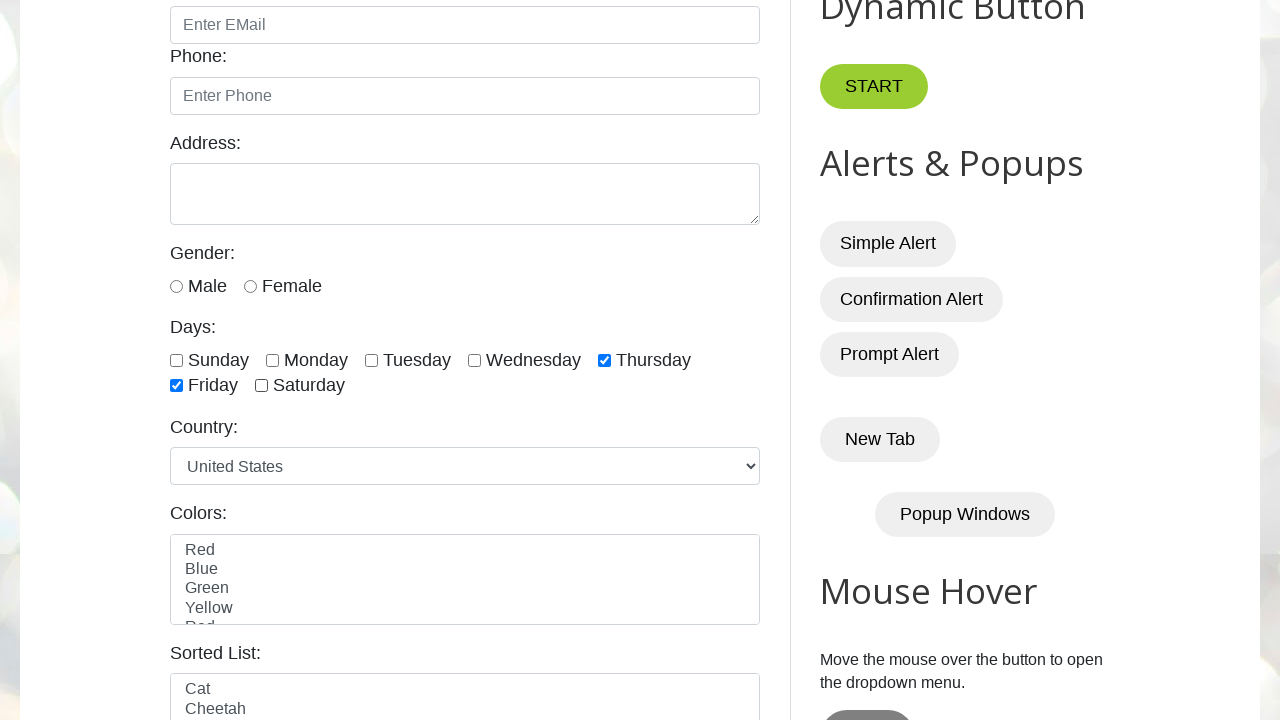

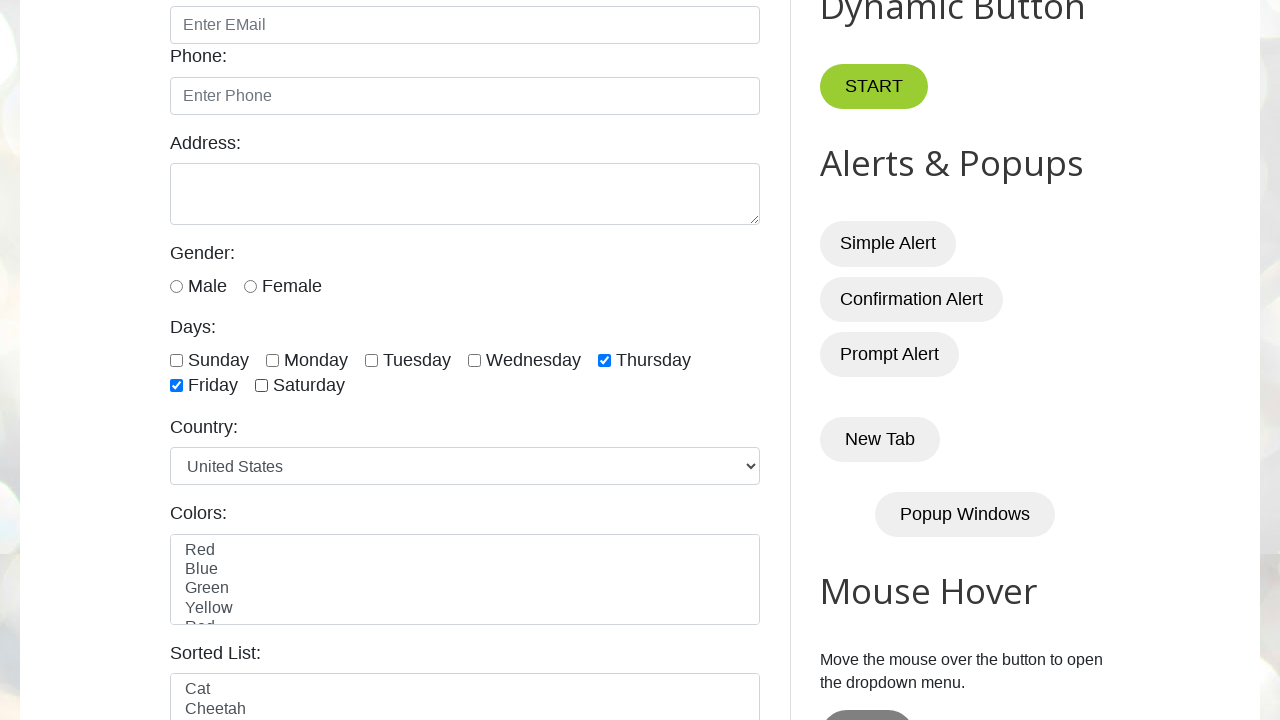